Verifies the HOME navigation button is displayed, has correct text, and redirects to the home page when clicked

Starting URL: https://ancabota09.wixsite.com/intern

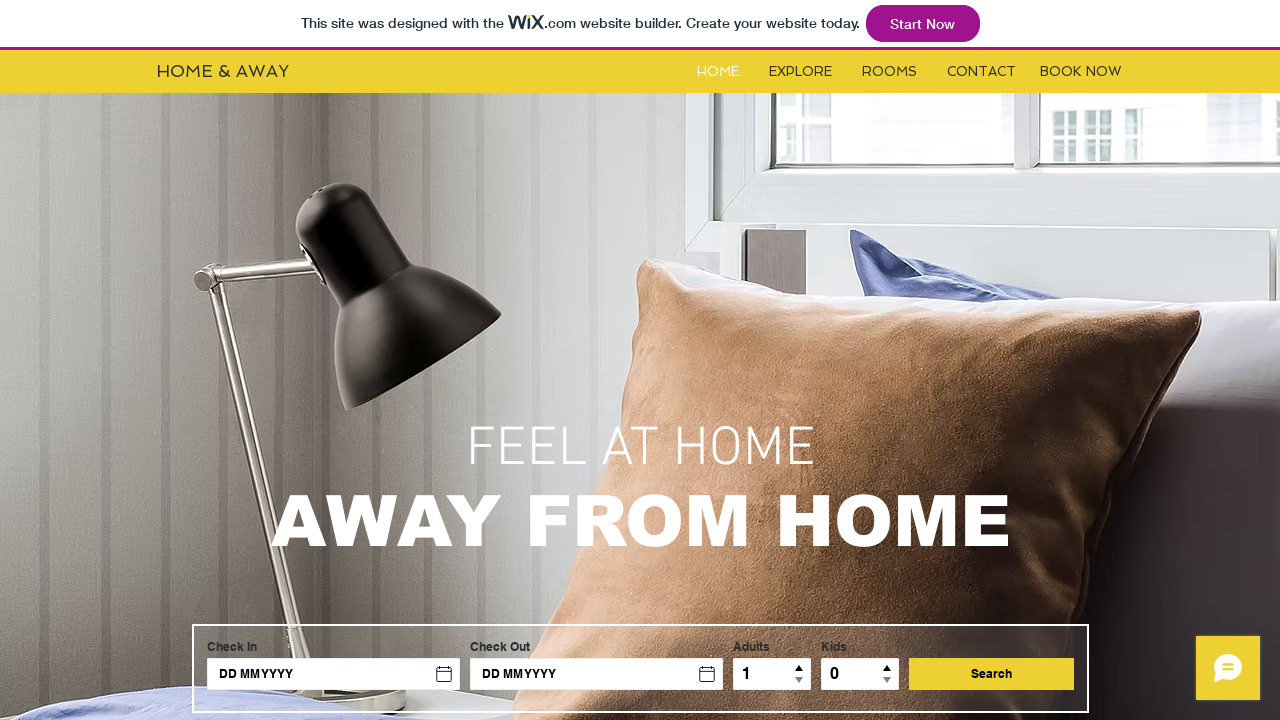

HOME button is visible and ready
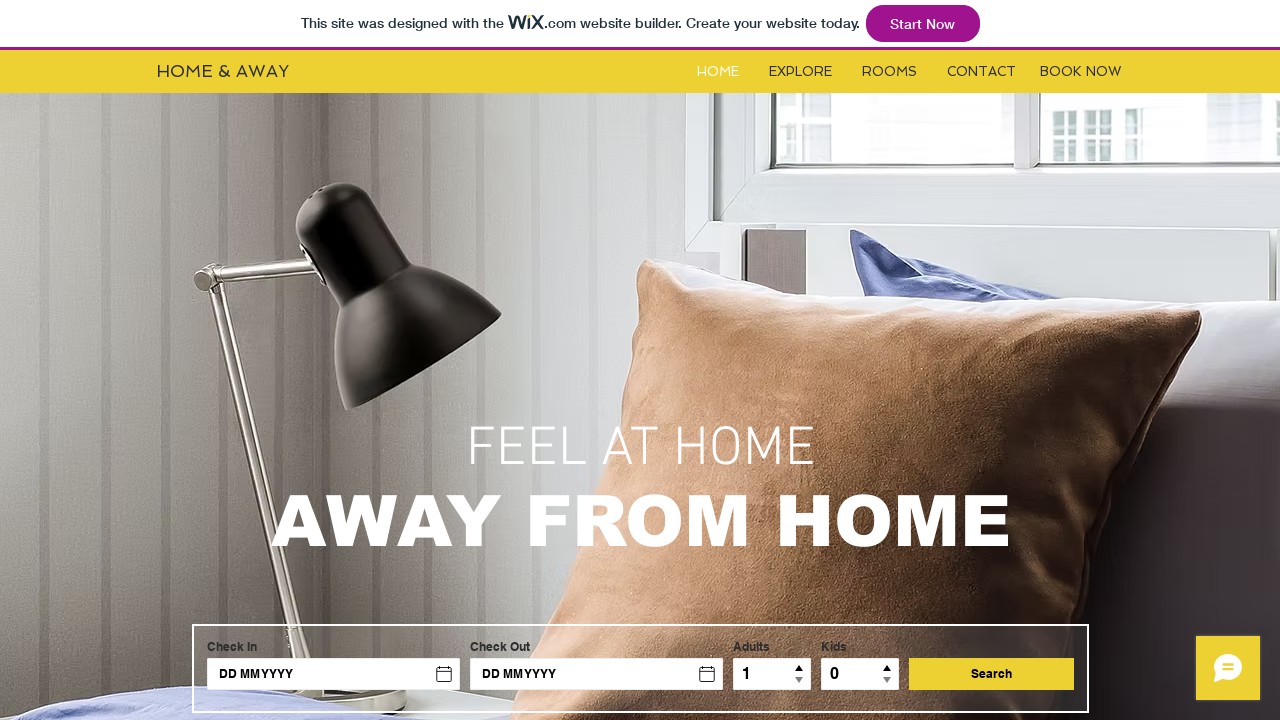

Verified HOME button has correct text
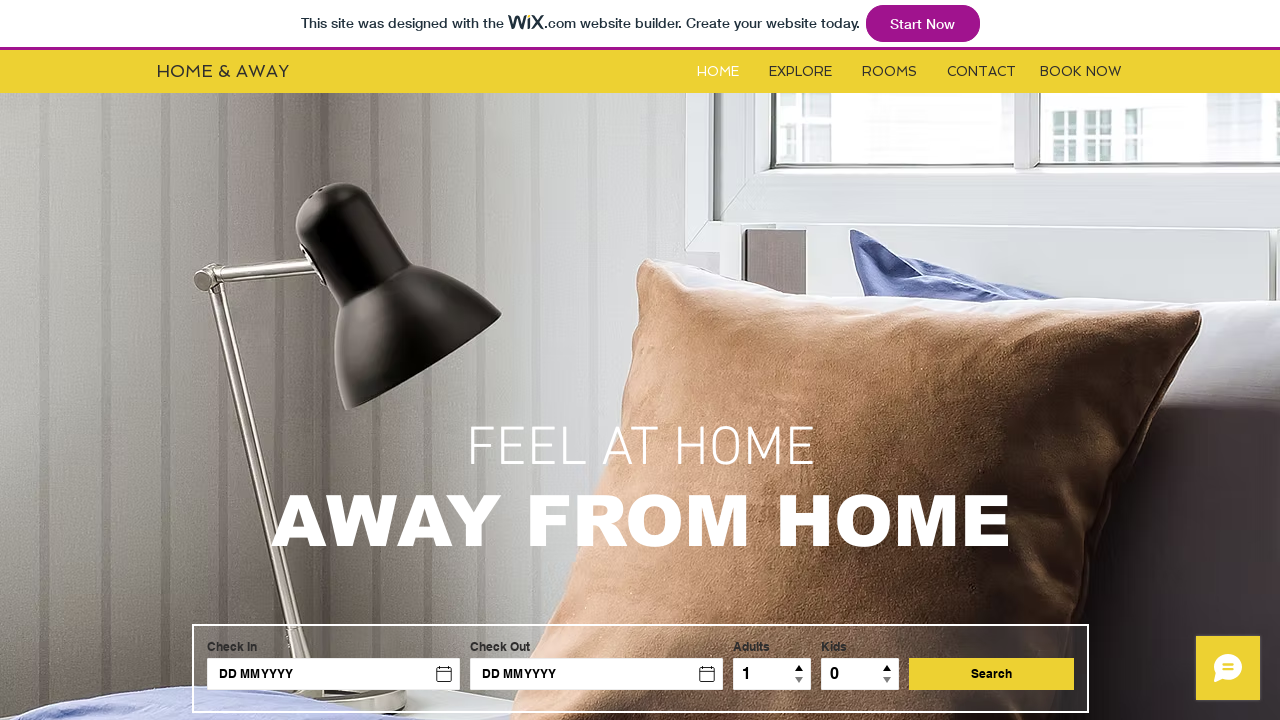

Clicked HOME navigation button at (718, 72) on #i6kl732v0label
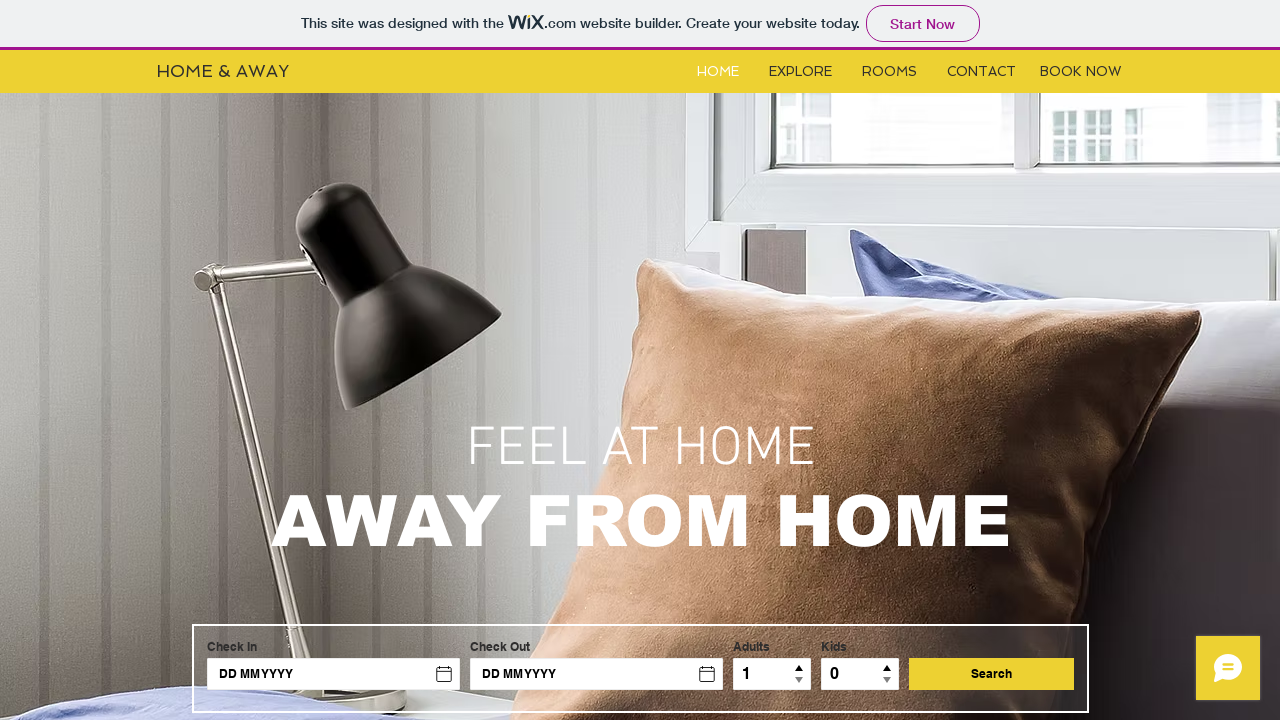

Navigated to home page URL
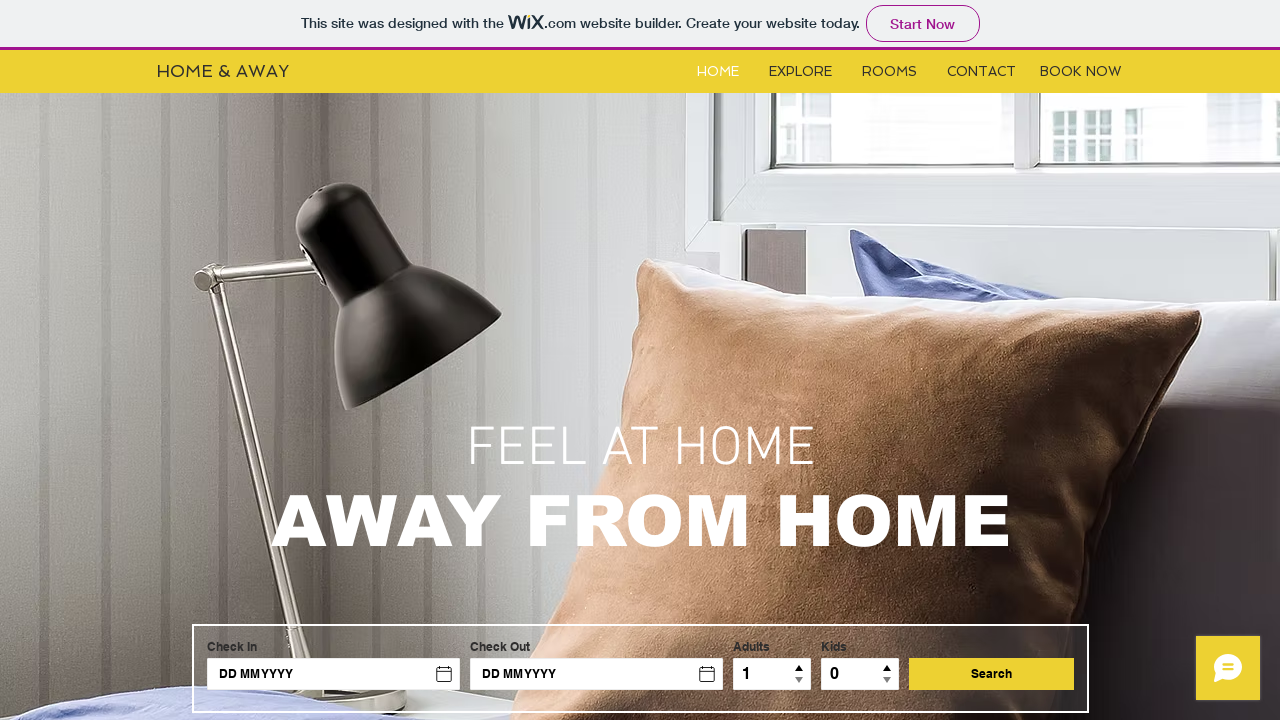

Verified redirect to correct home page URL
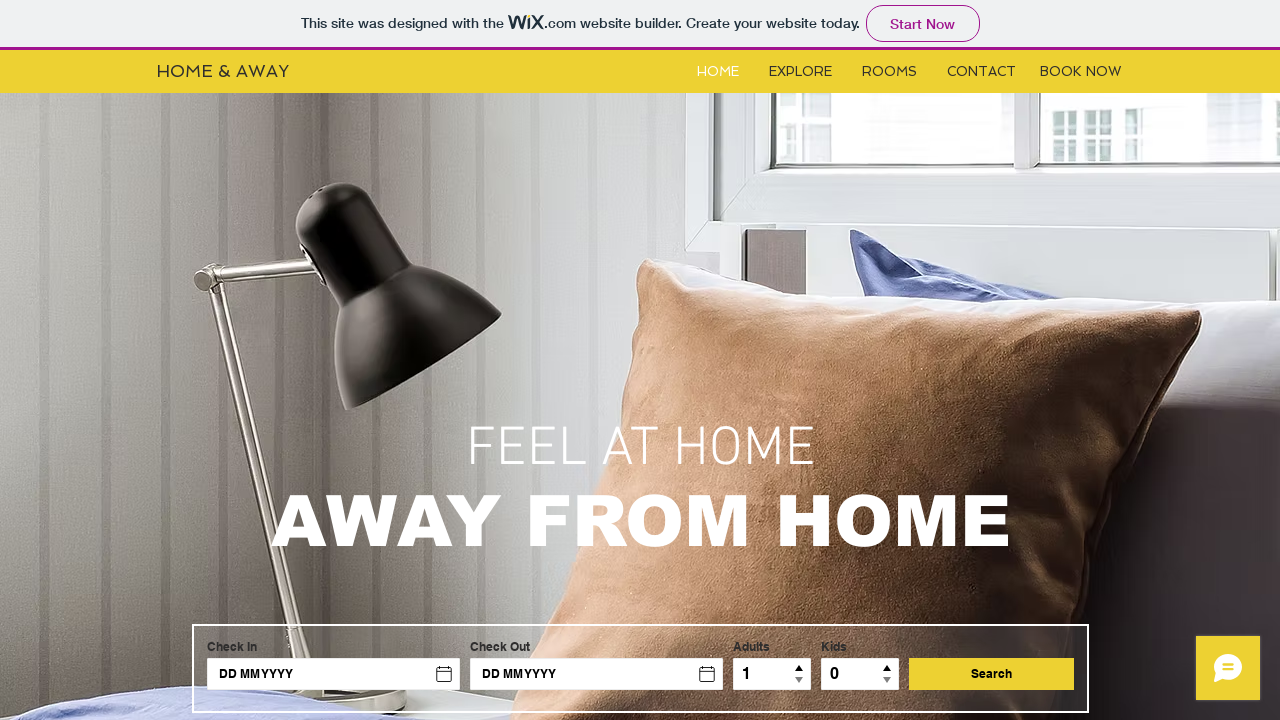

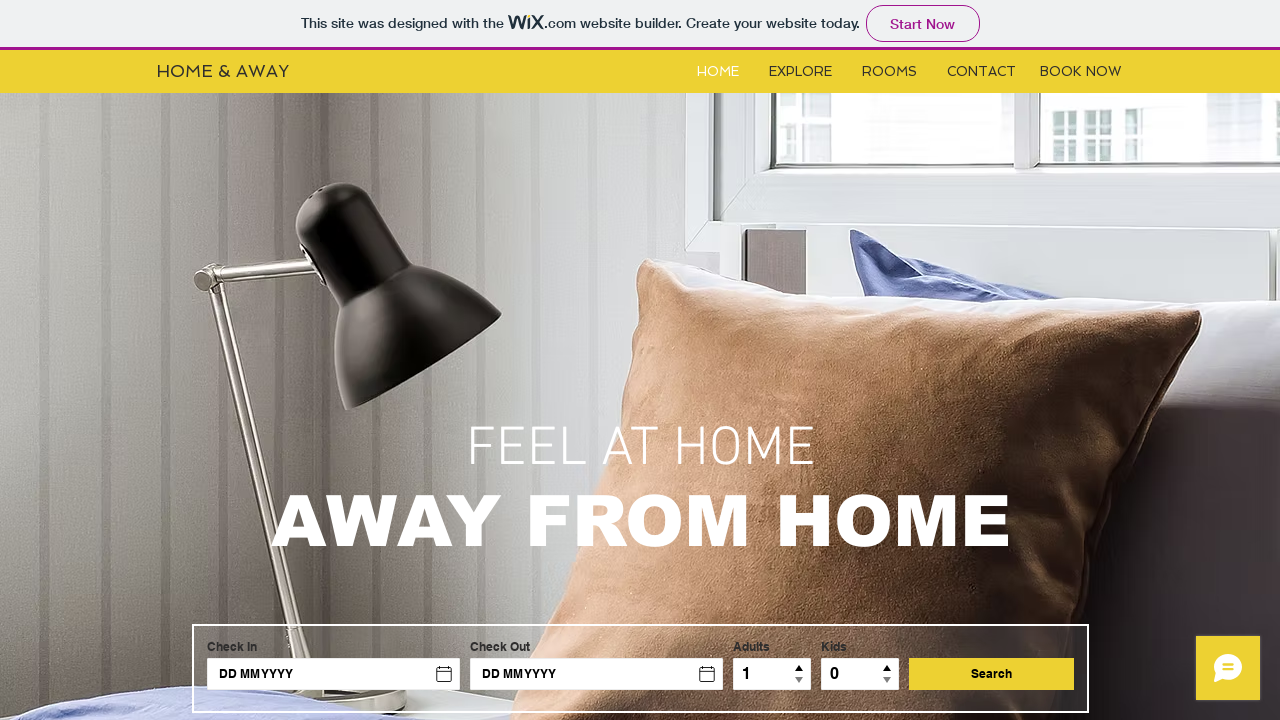